Tests form input by filling the first name field

Starting URL: https://www.techlistic.com/p/selenium-practice-form.html

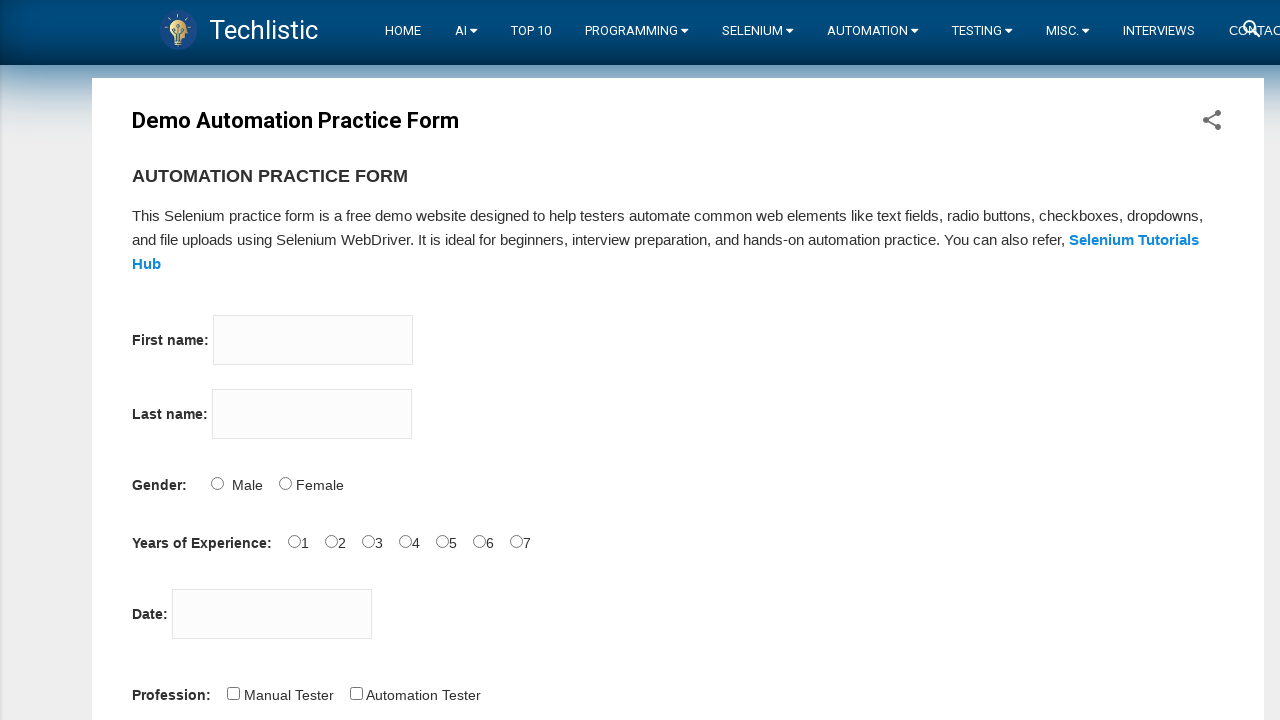

Navigated to Selenium practice form
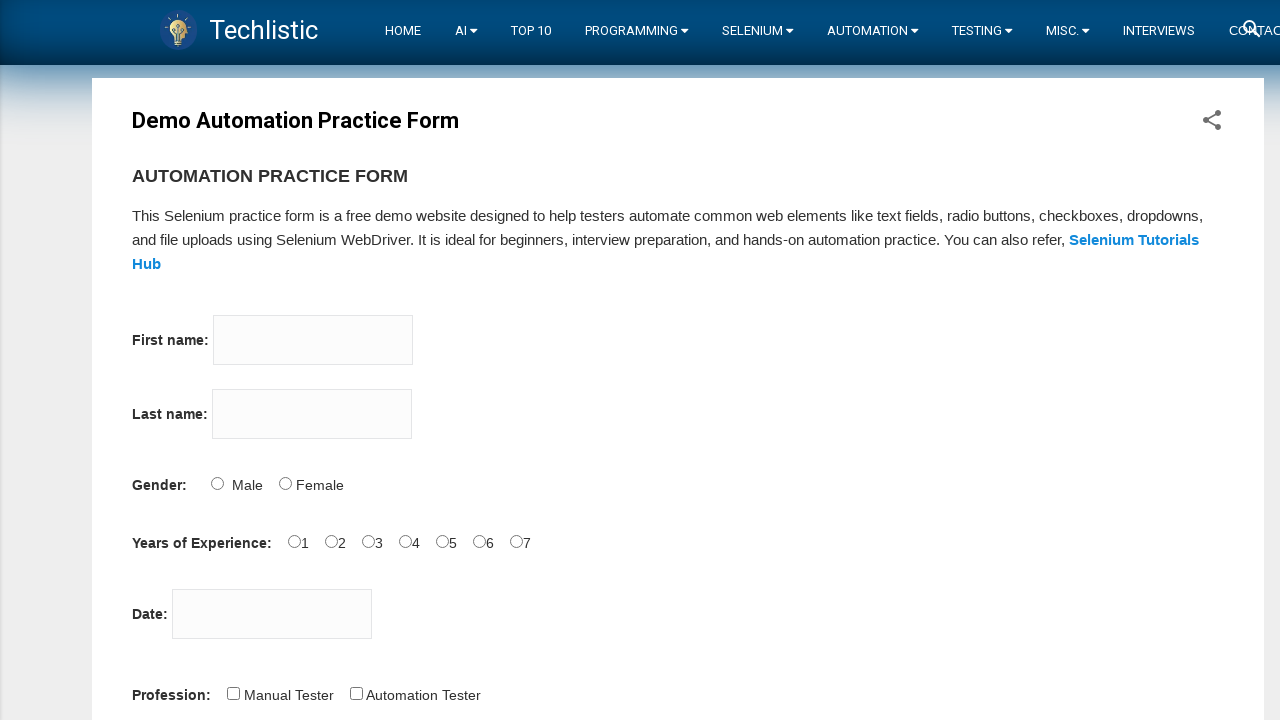

Filled first name field with 'John' on input[name='firstname']
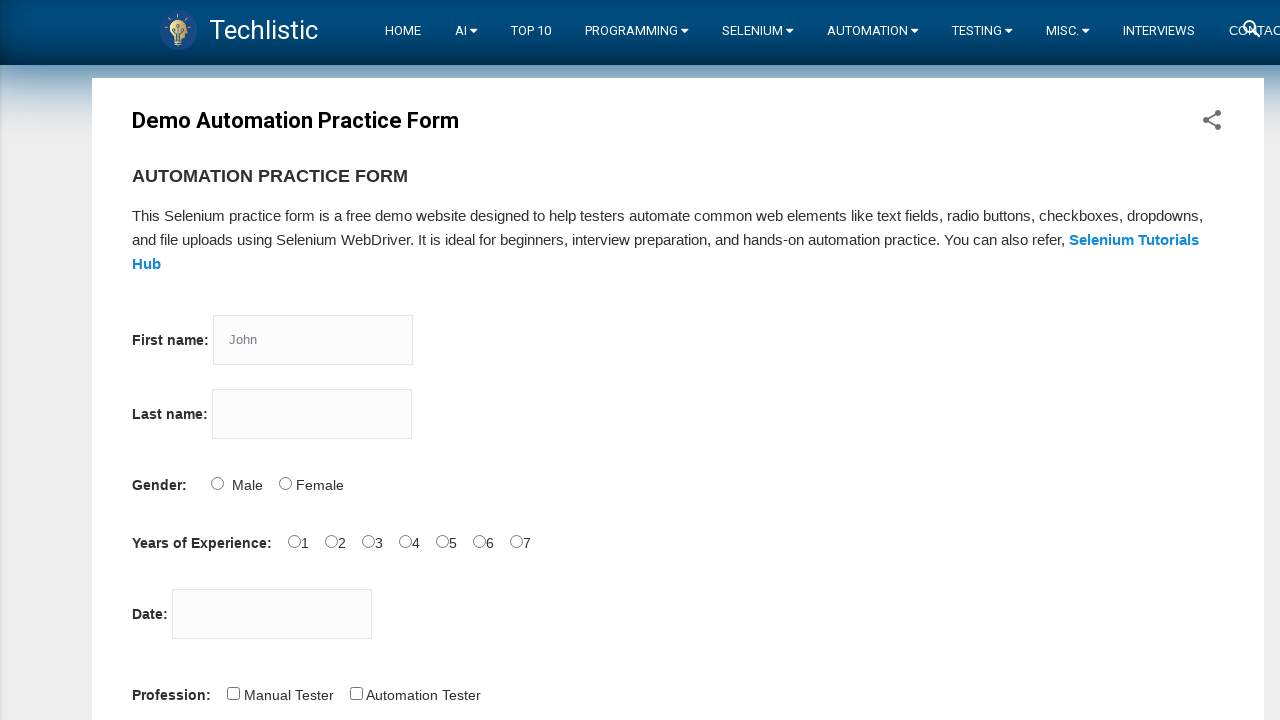

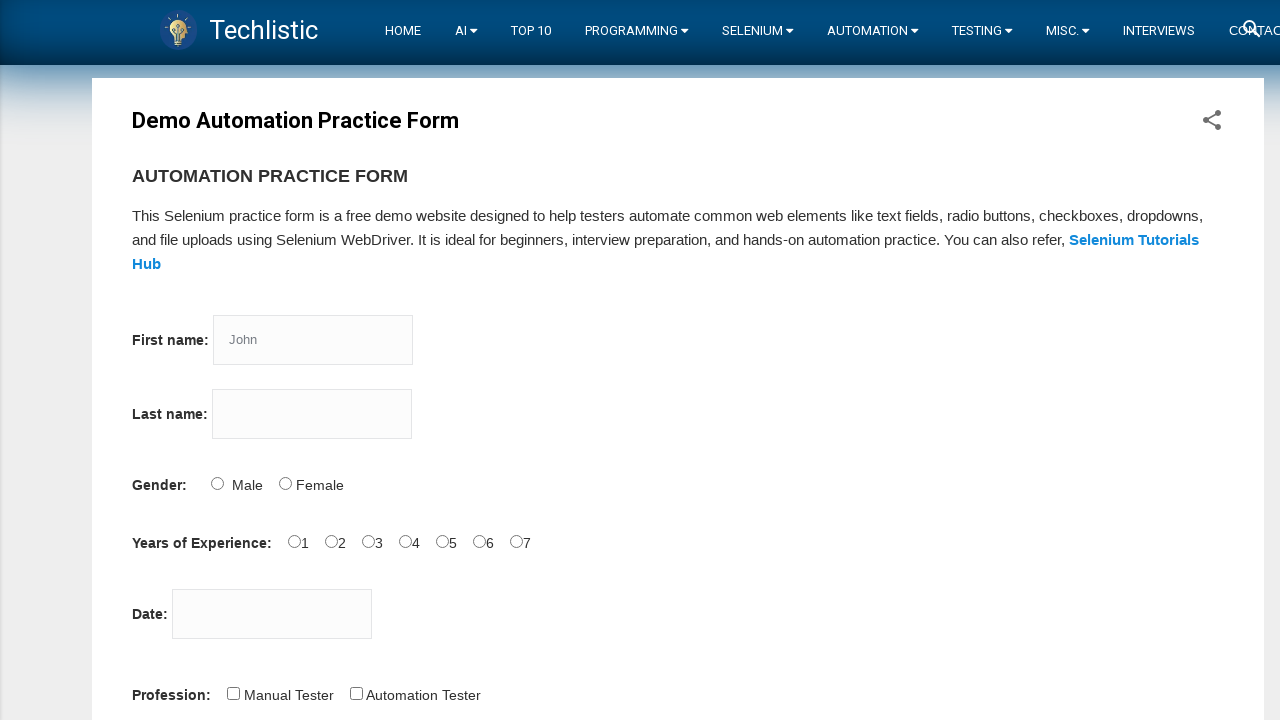